Opens the JustDial website homepage and waits for the page to load. This is a basic navigation test.

Starting URL: https://www.justdial.com/

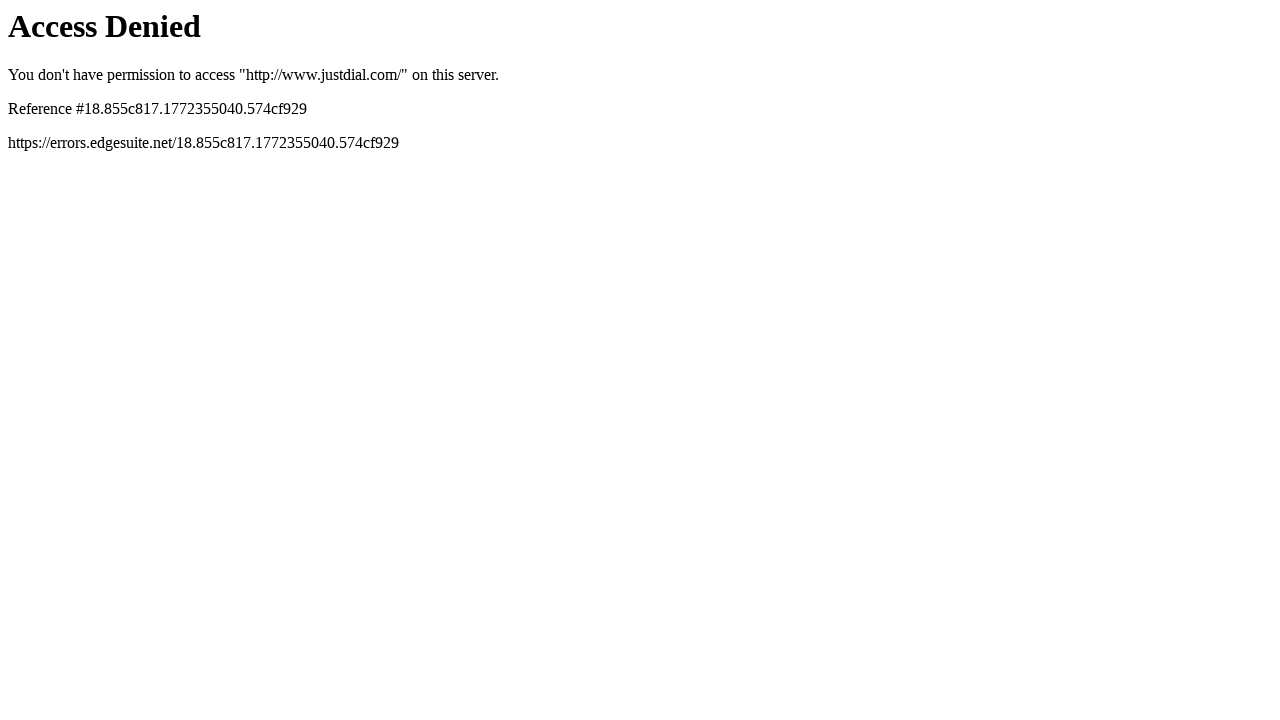

Navigated to JustDial homepage
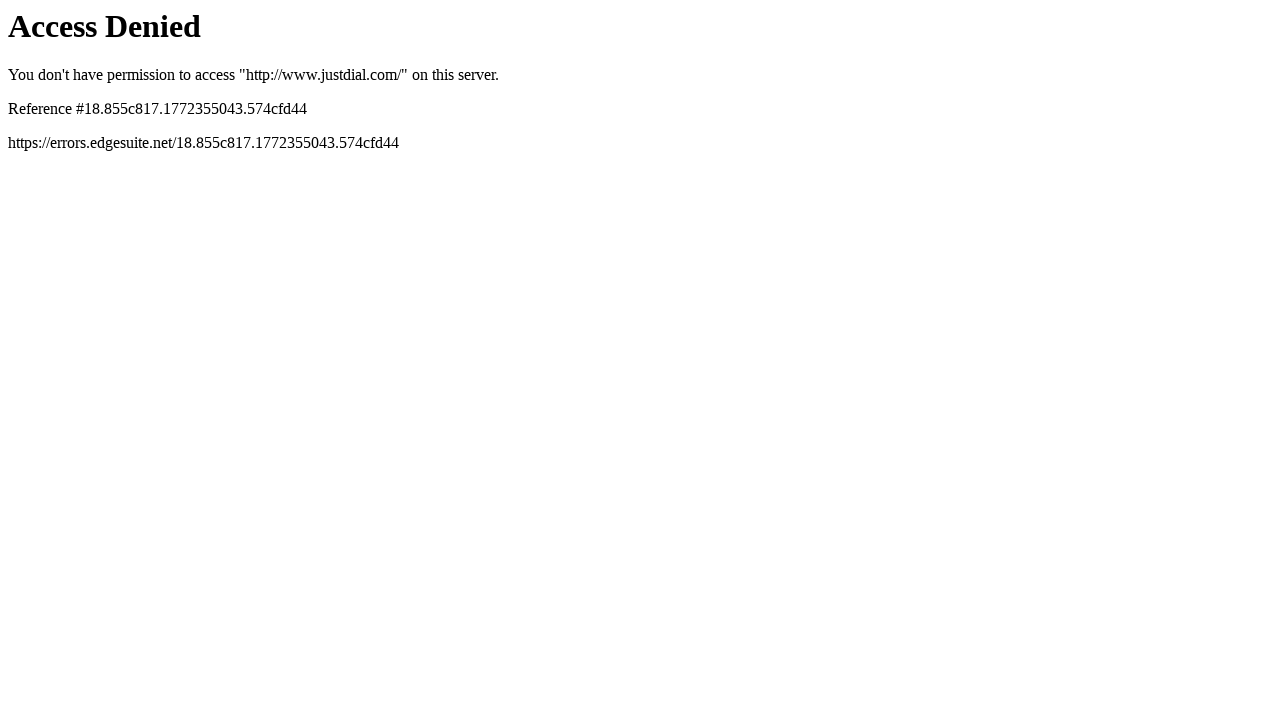

Page DOM content loaded
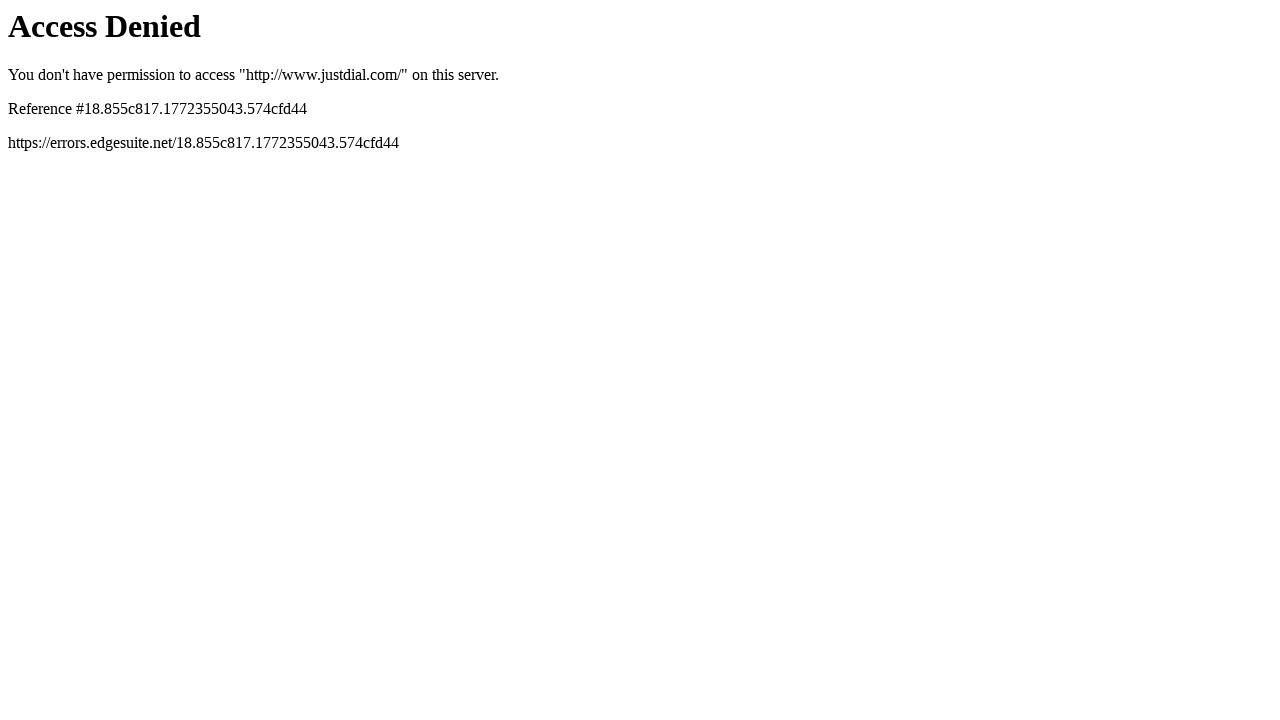

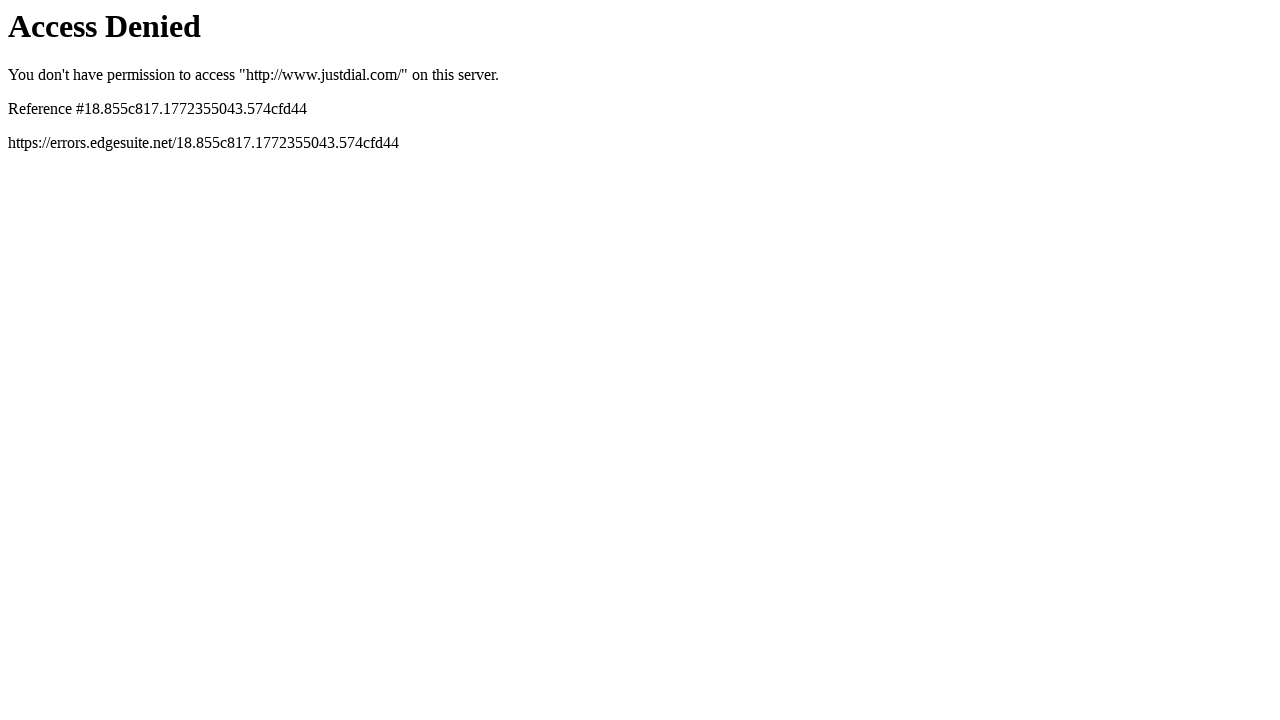